Tests date picker functionality by clicking on the date input field, entering a date value, and submitting it with the Enter key.

Starting URL: https://formy-project.herokuapp.com/datepicker

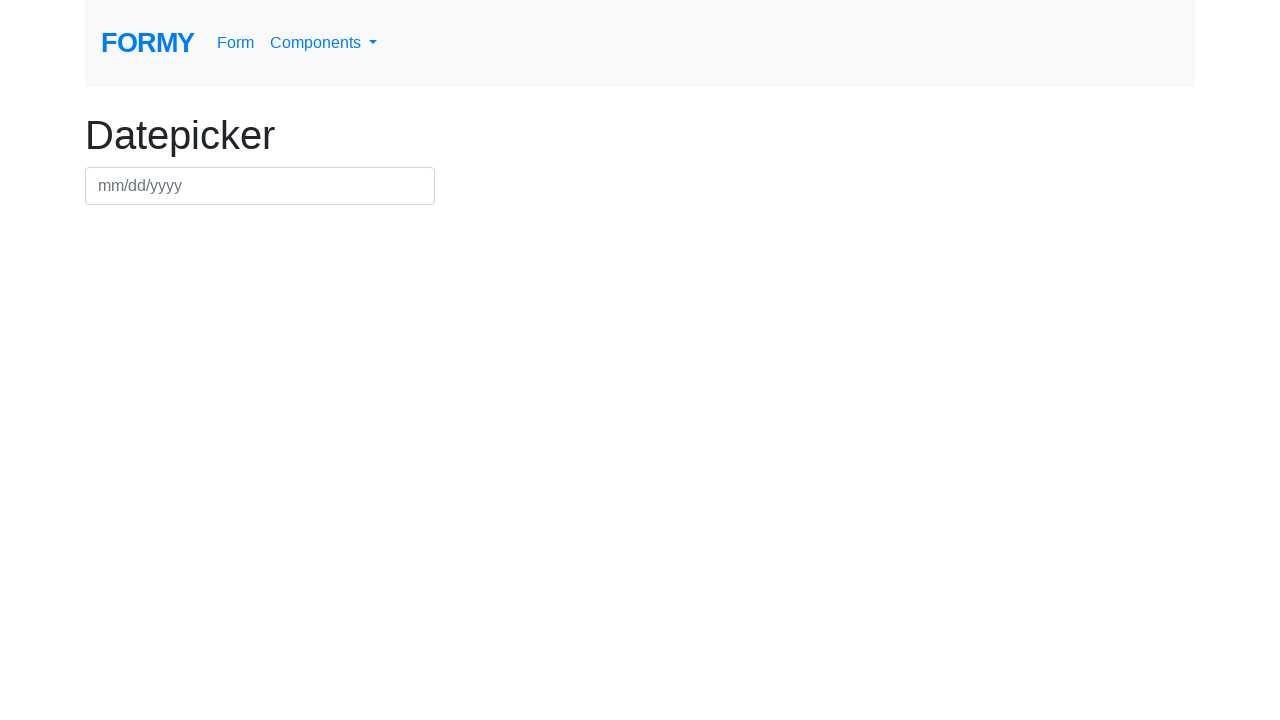

Clicked on the date picker input field at (260, 186) on #datepicker
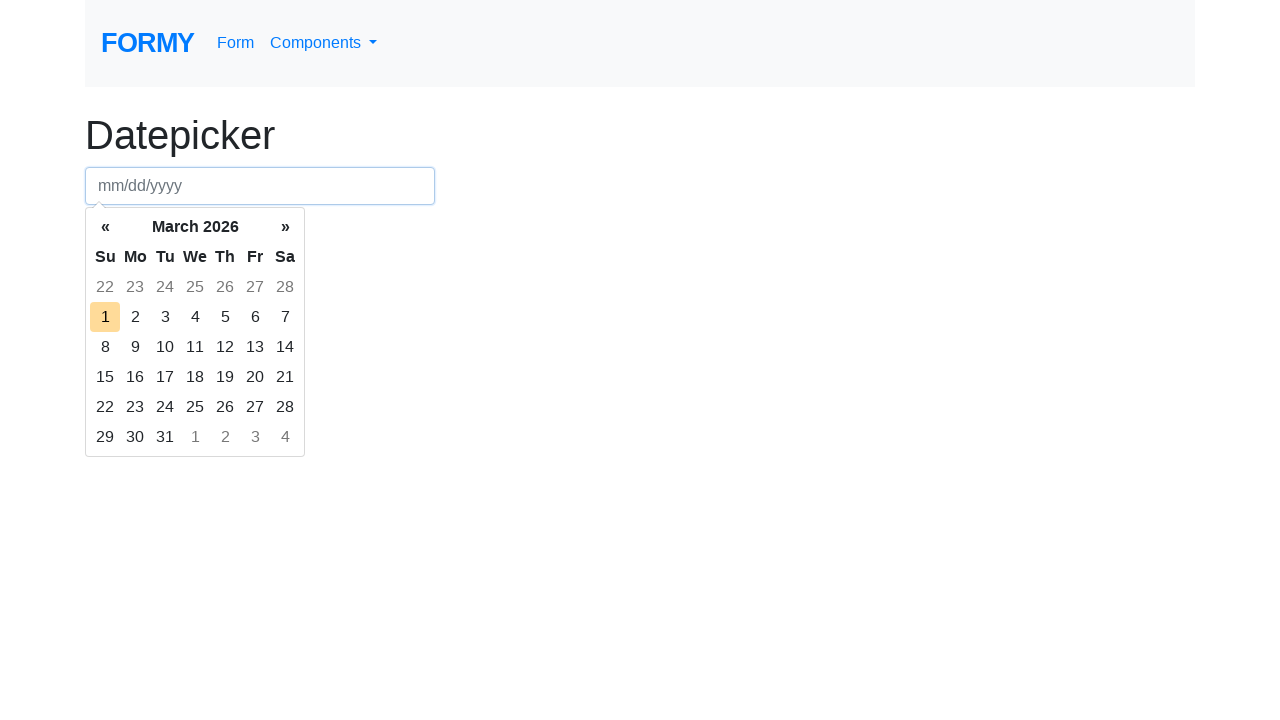

Entered date value '05/10/2016' into the date picker field on #datepicker
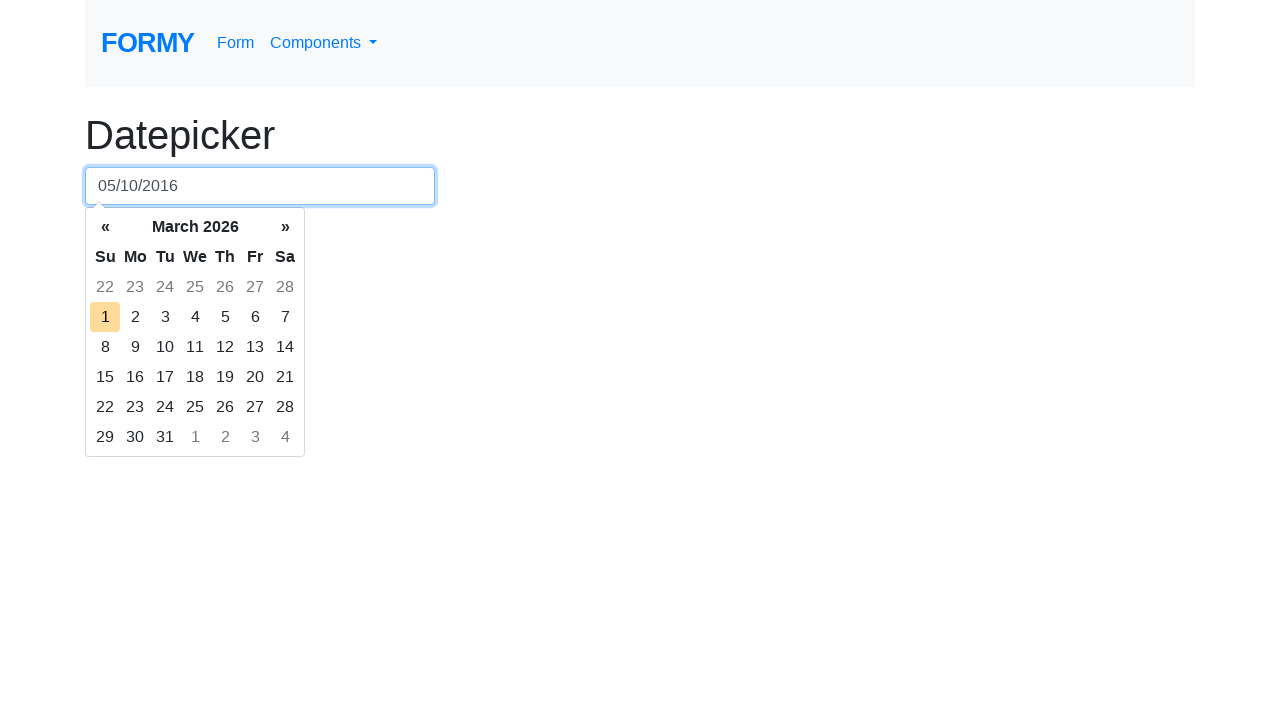

Pressed Enter key to confirm the date selection on #datepicker
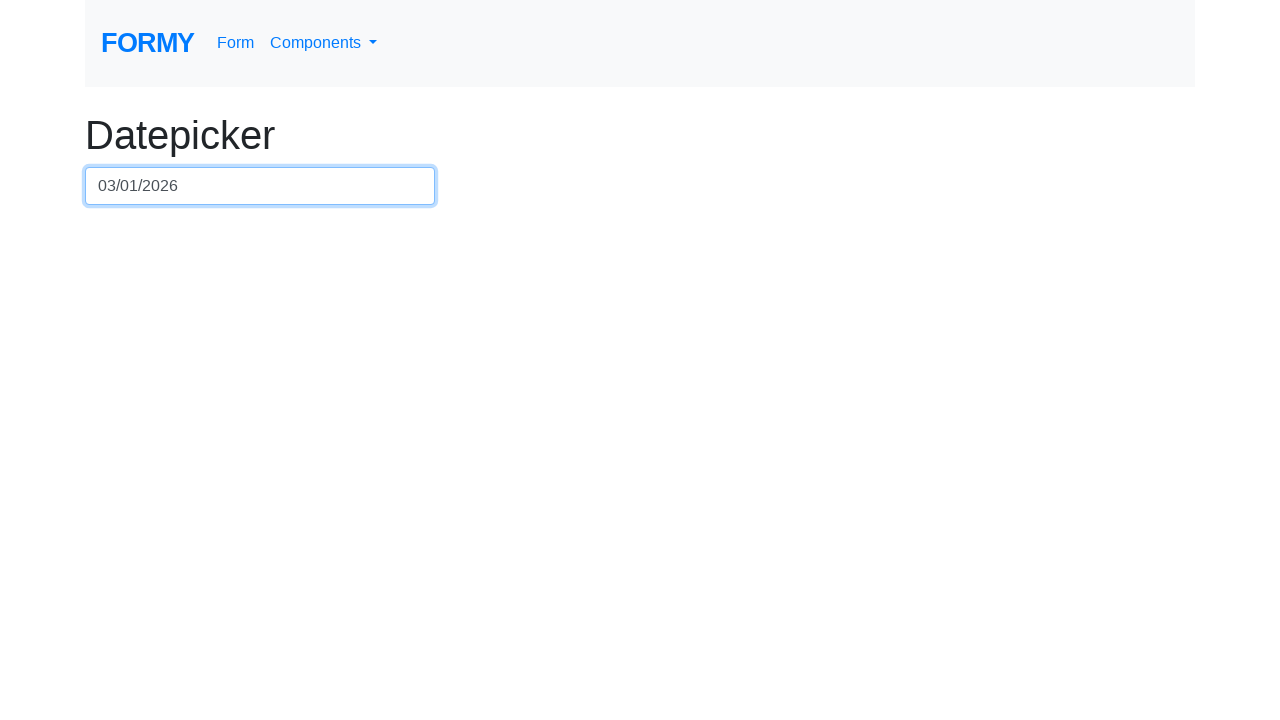

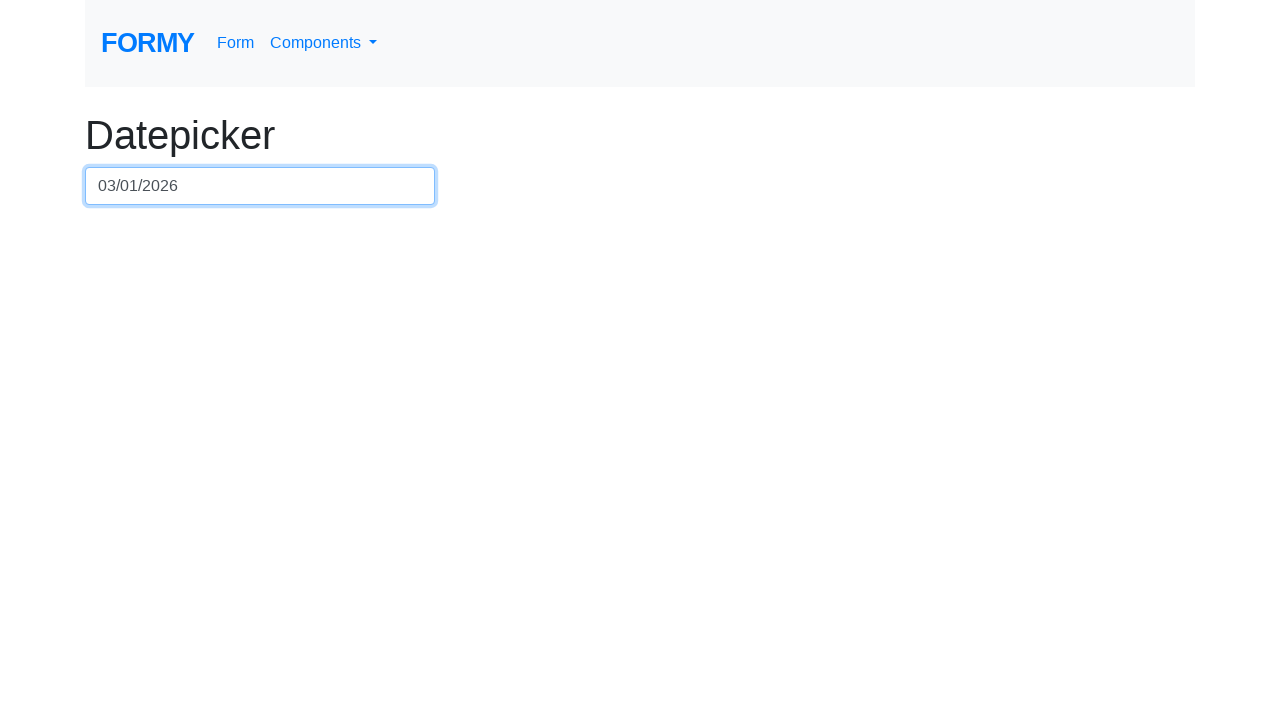